Tests finding and clicking a button using class attribute selectors

Starting URL: http://uitestingplayground.com/

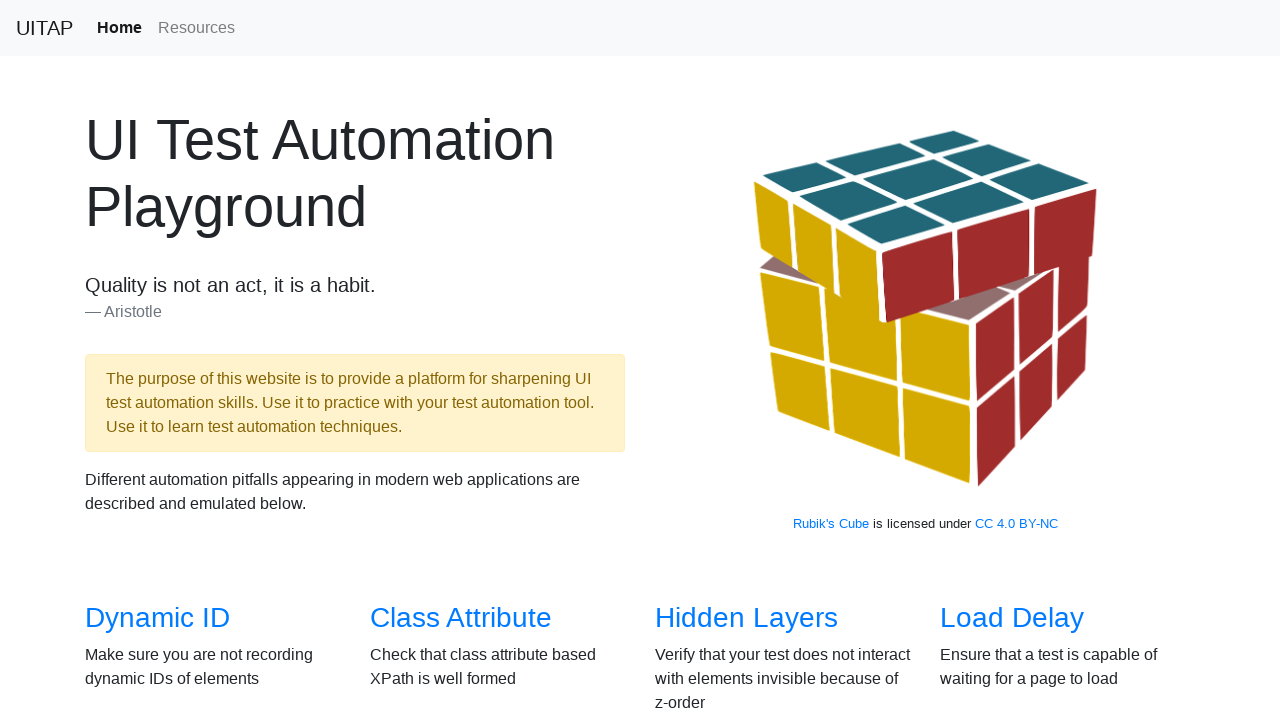

Clicked on Class Attribute link at (461, 618) on text=Class Attribute
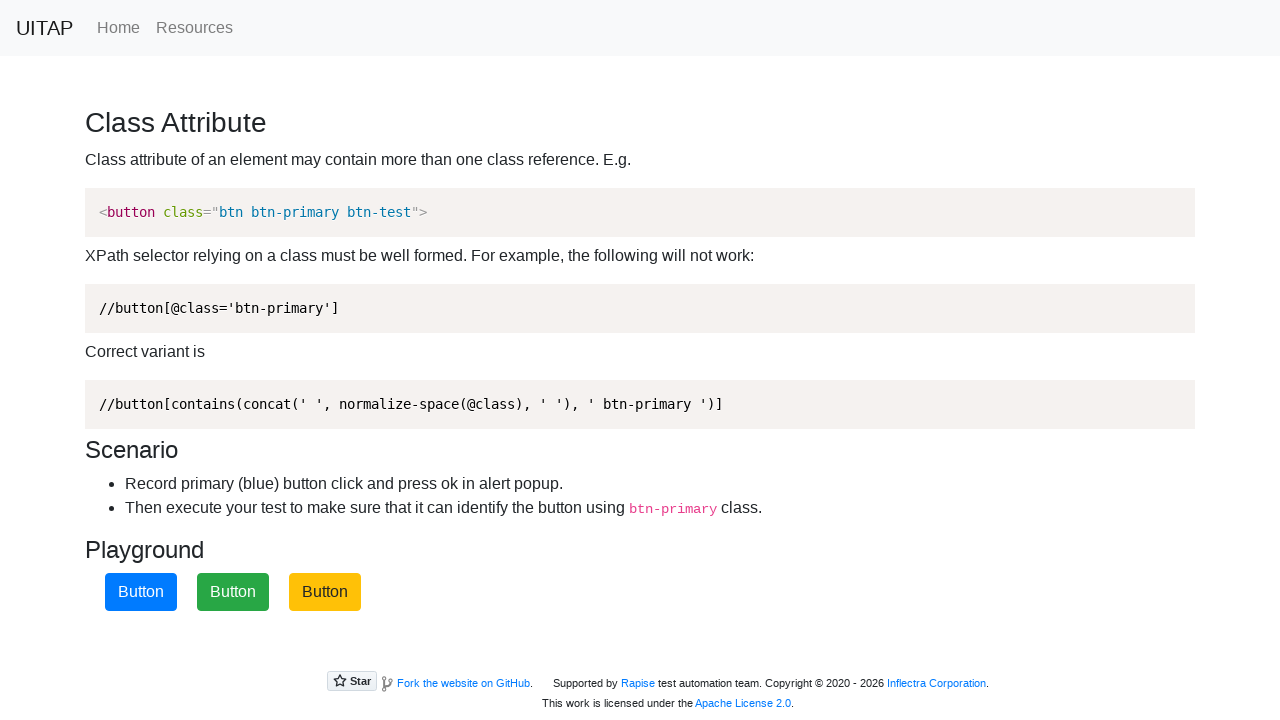

Set up dialog handler to accept dialogs
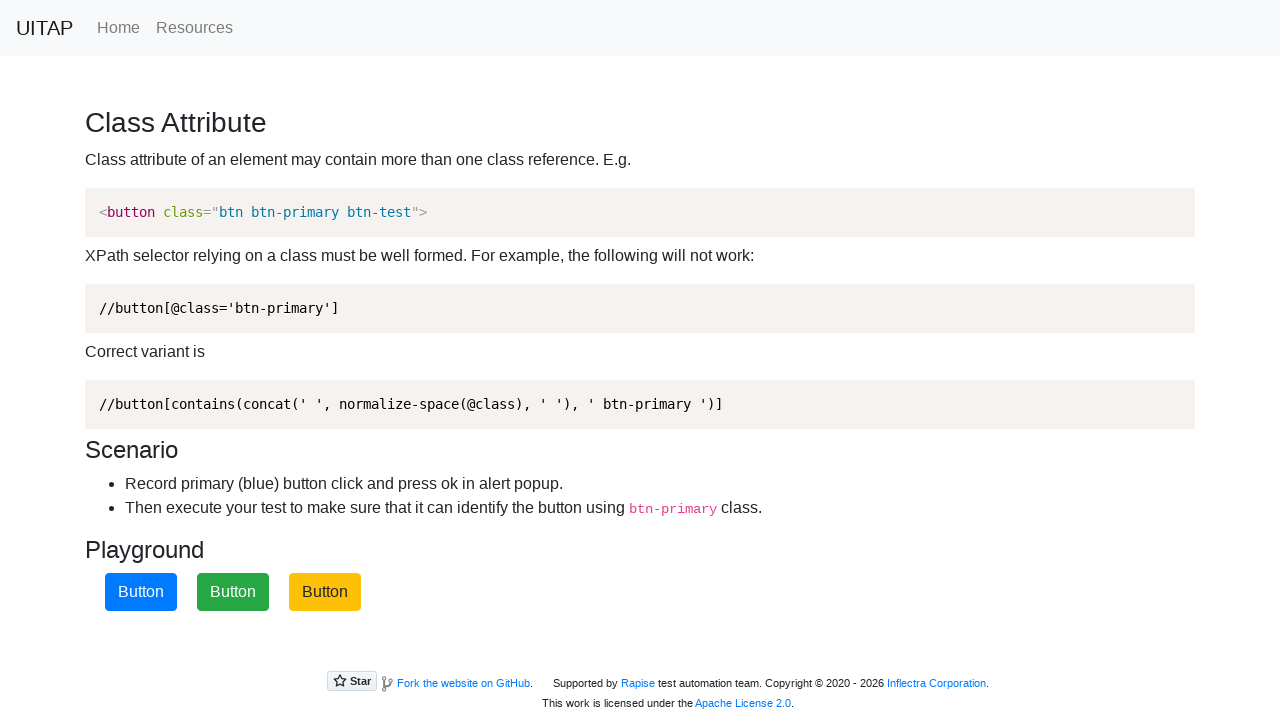

Clicked button with primary class attribute at (141, 592) on .btn-primary
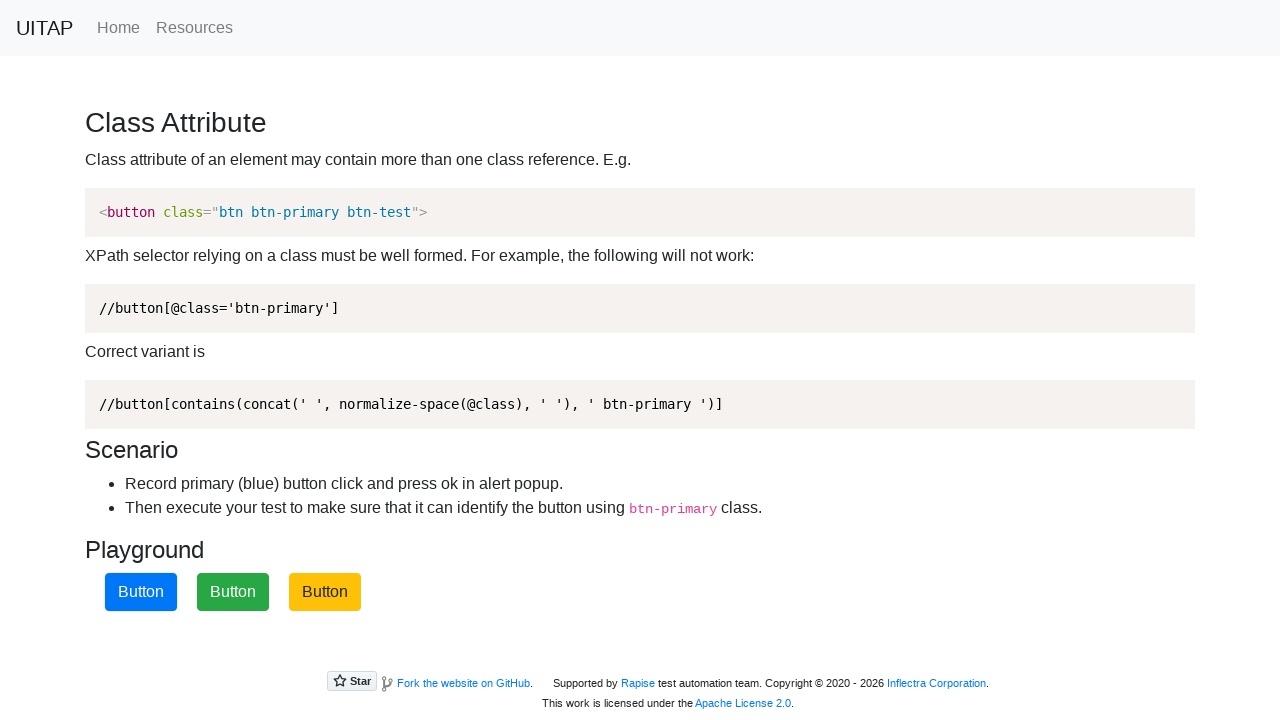

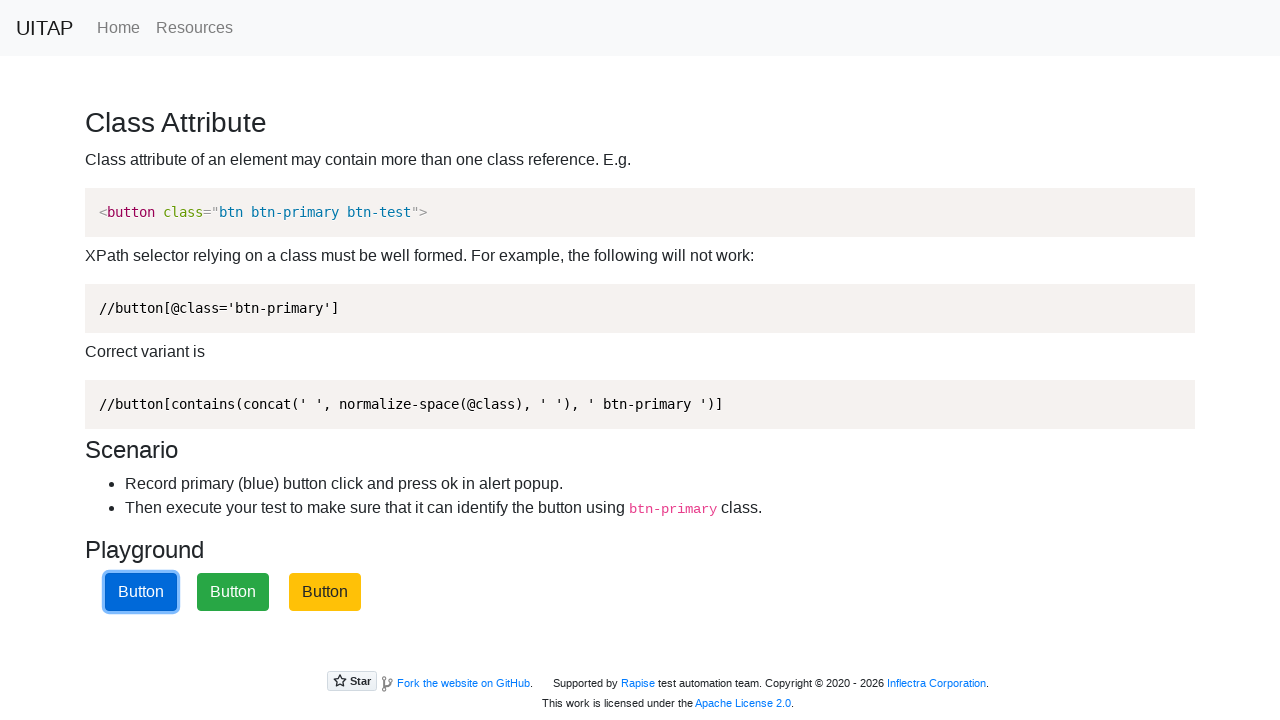